Tests adding and removing elements by clicking buttons. Adds an element, verifies it exists, then deletes it and verifies deletion.

Starting URL: https://the-internet.herokuapp.com/add_remove_elements/

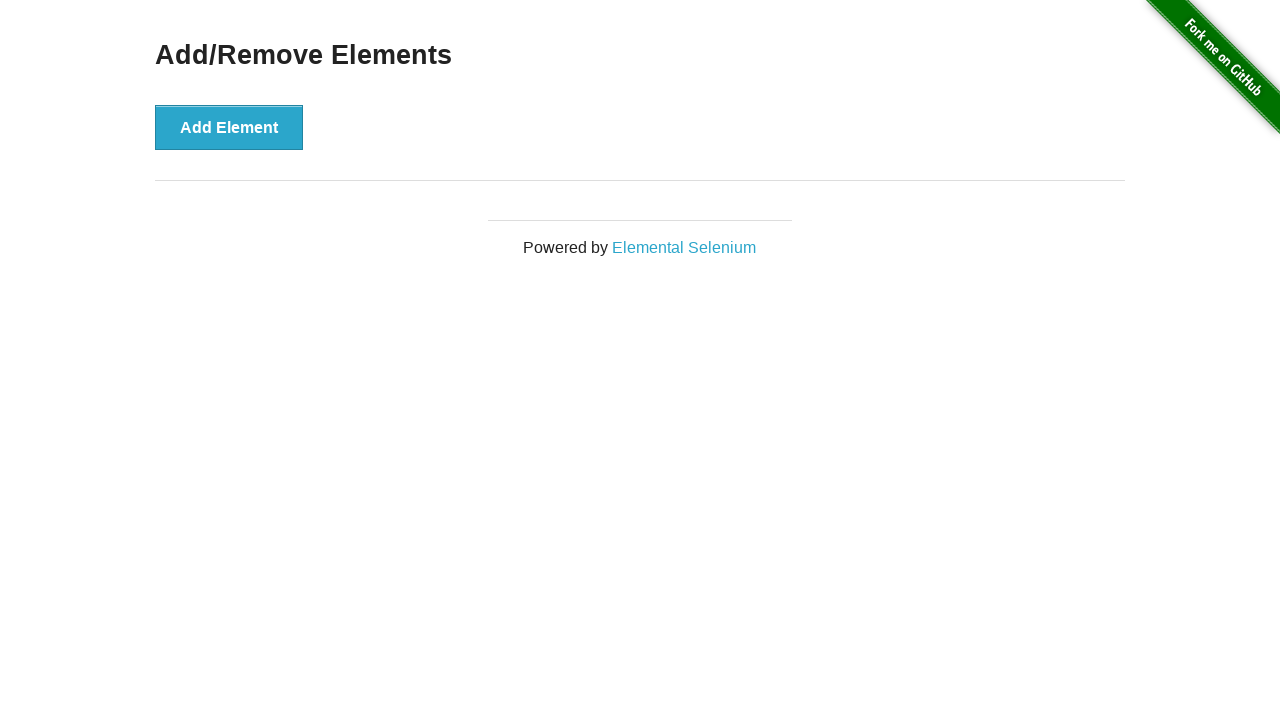

Clicked 'Add Element' button to create a new element at (229, 127) on button:has-text('Add Element')
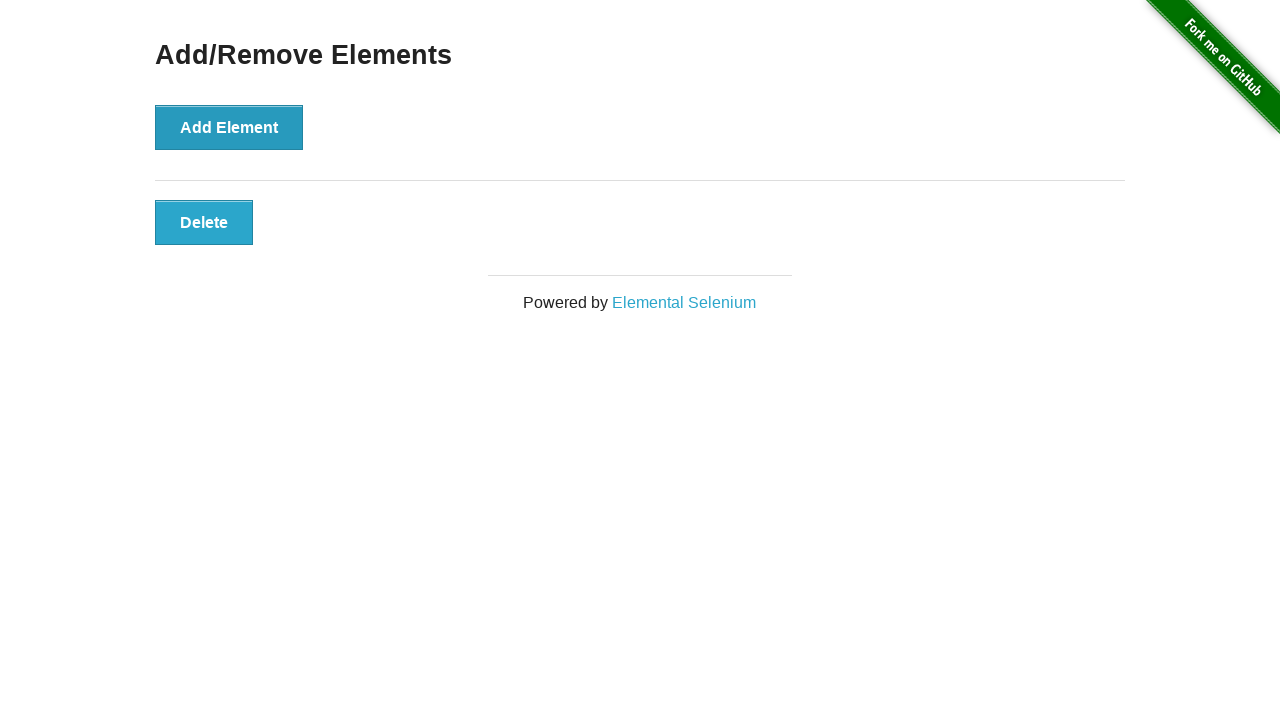

Verified Delete button appears after adding element
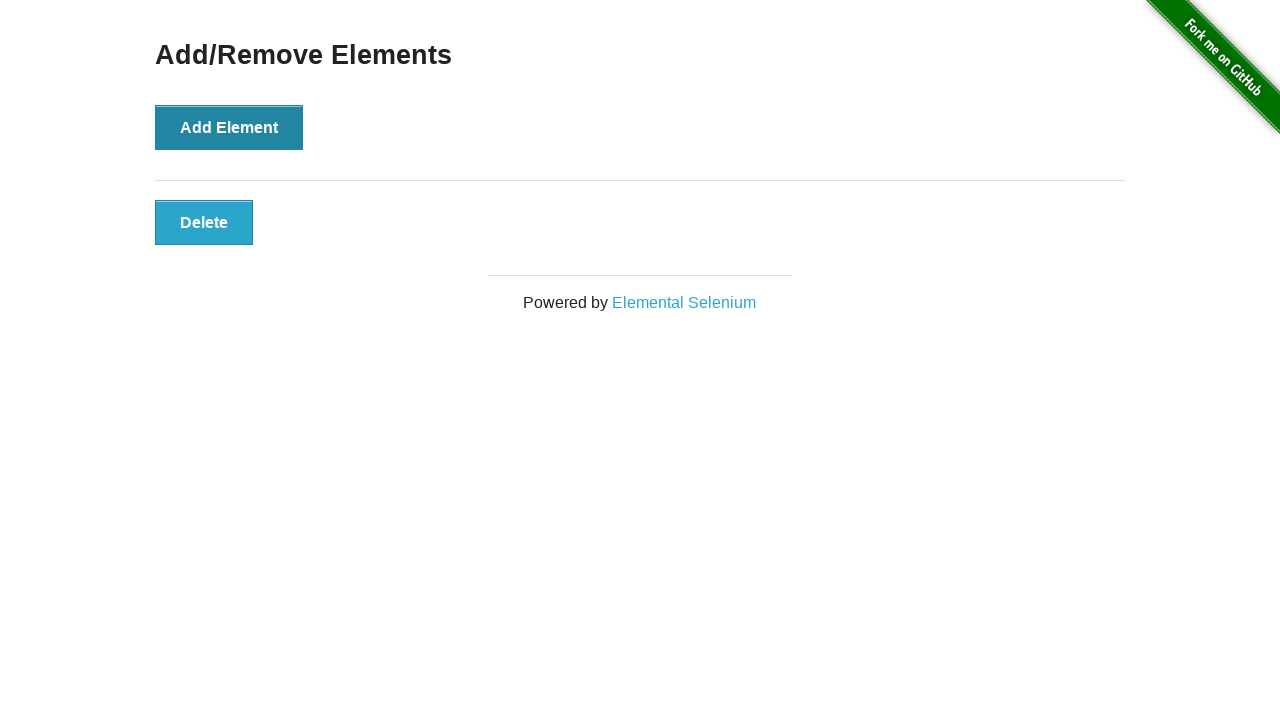

Clicked Delete button to remove the element at (204, 222) on button.added-manually:has-text('Delete')
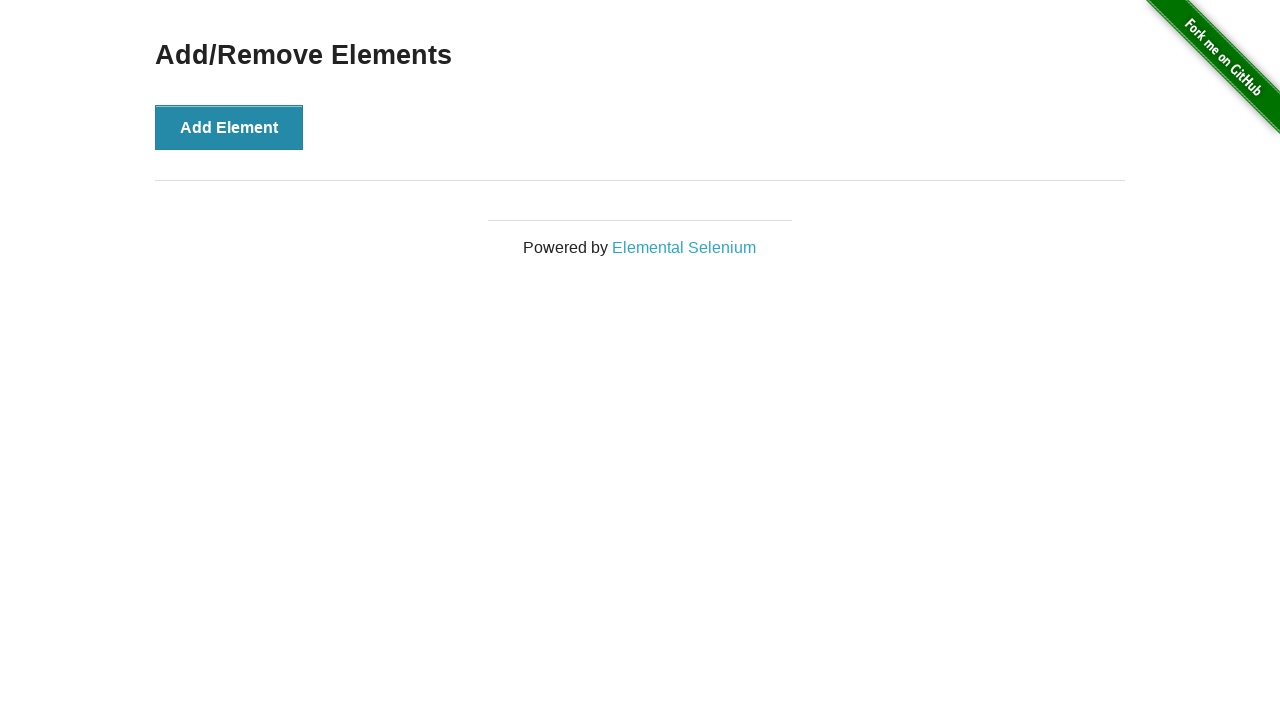

Verified element is deleted - no more Delete buttons visible
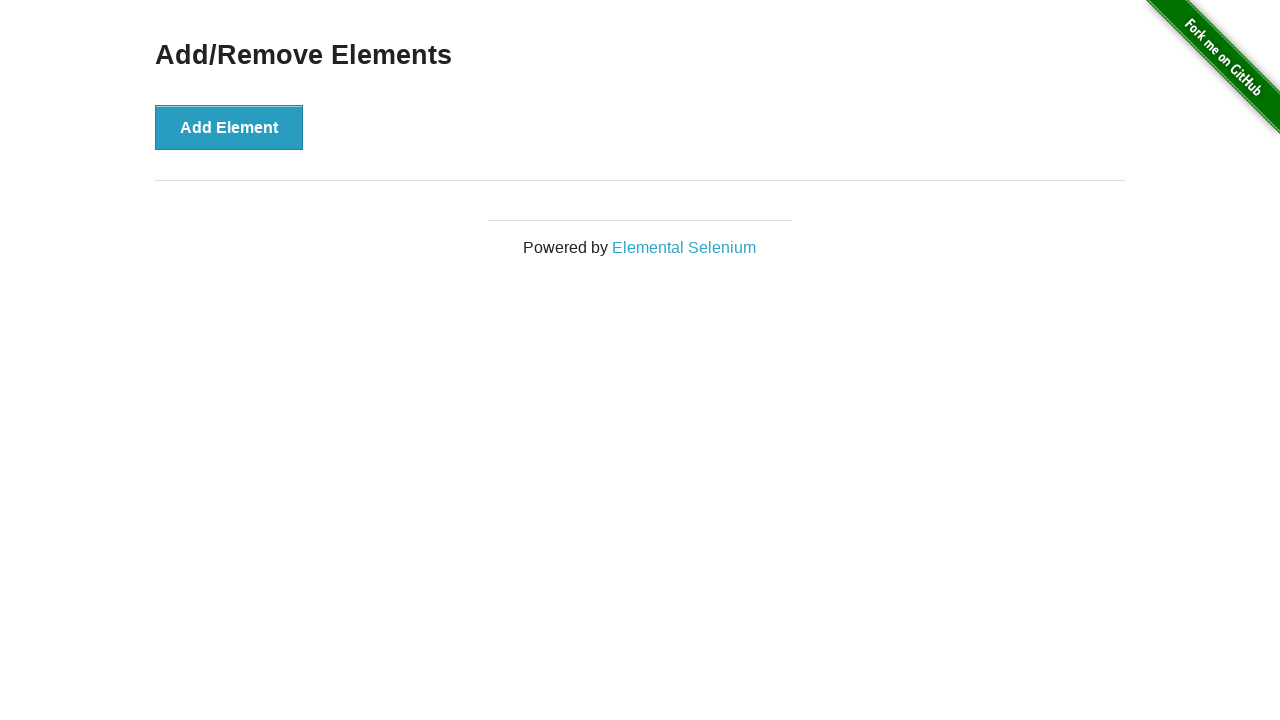

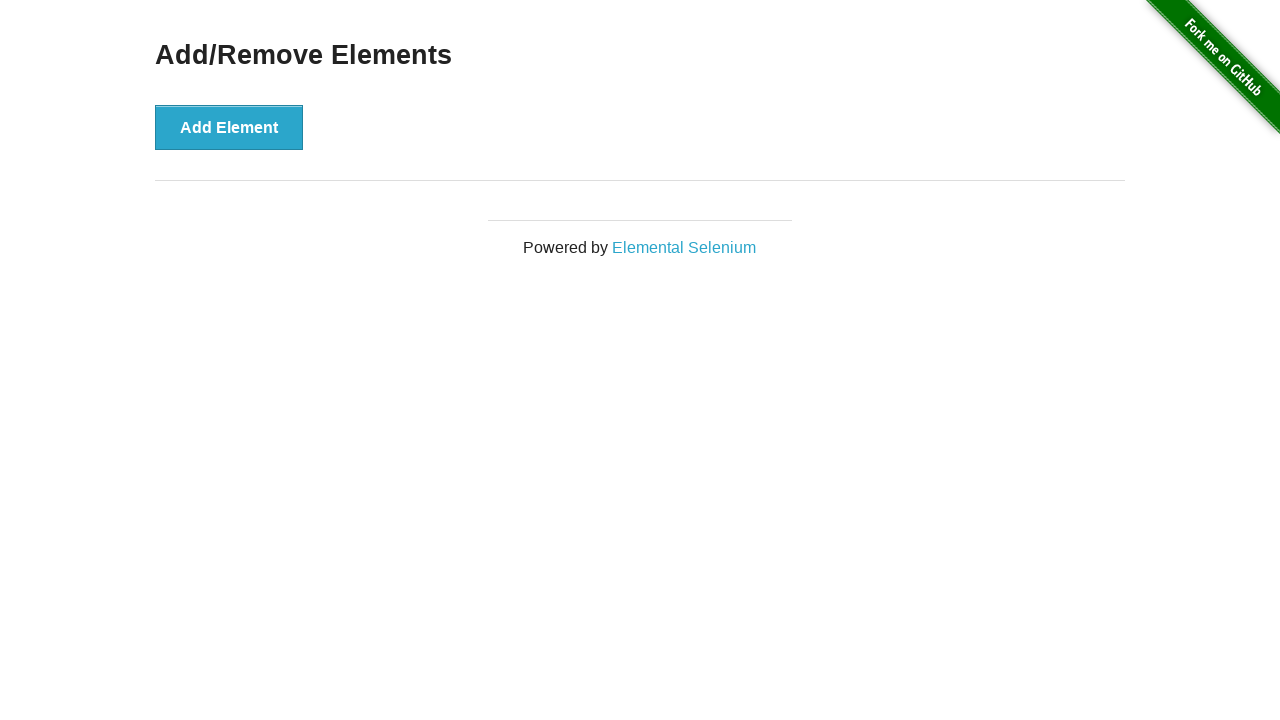